Tests drag and drop functionality by dragging a draggable element into a droppable target

Starting URL: https://www.lambdatest.com/selenium-playground/drag-and-drop-demo

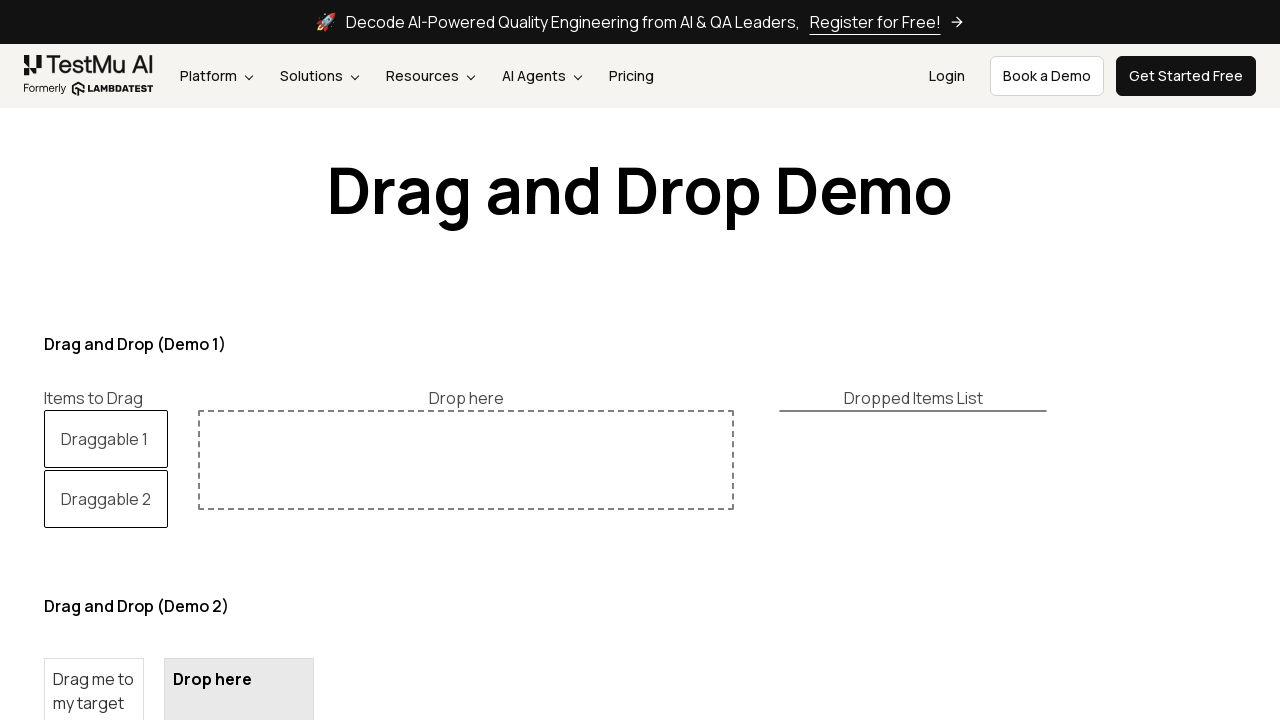

Navigated to drag and drop demo page
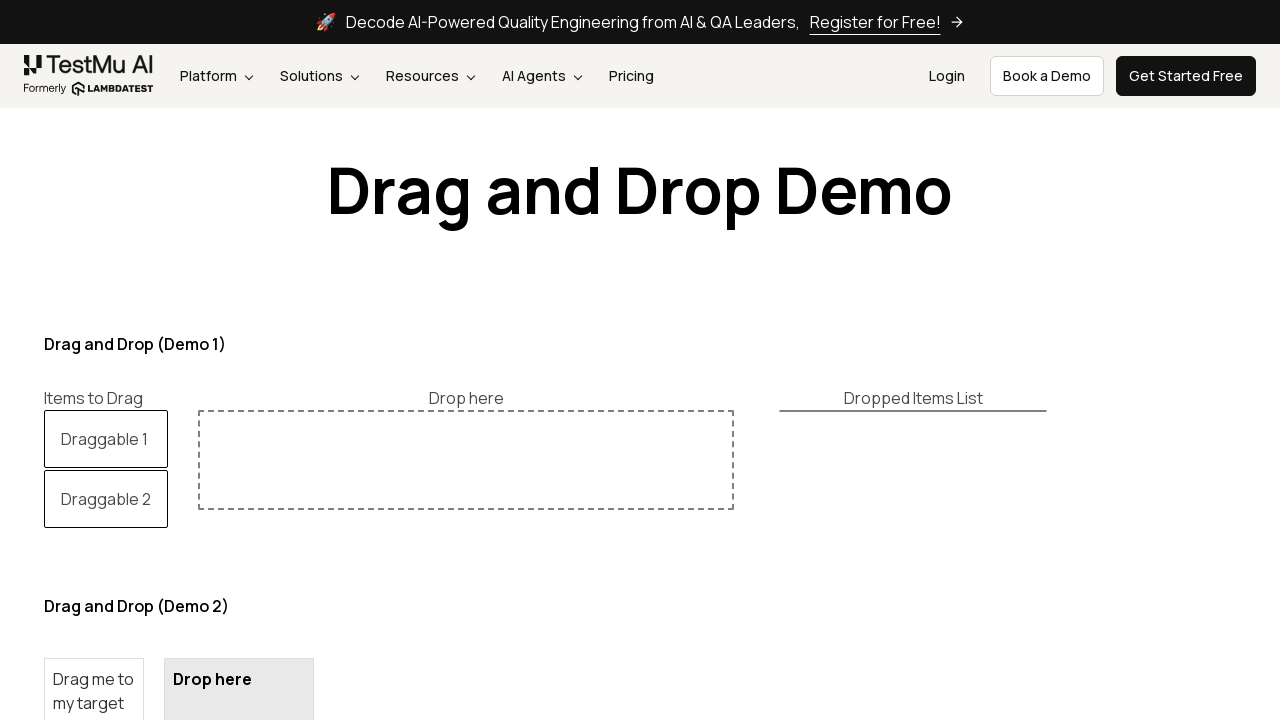

Dragged draggable element into droppable target at (239, 645)
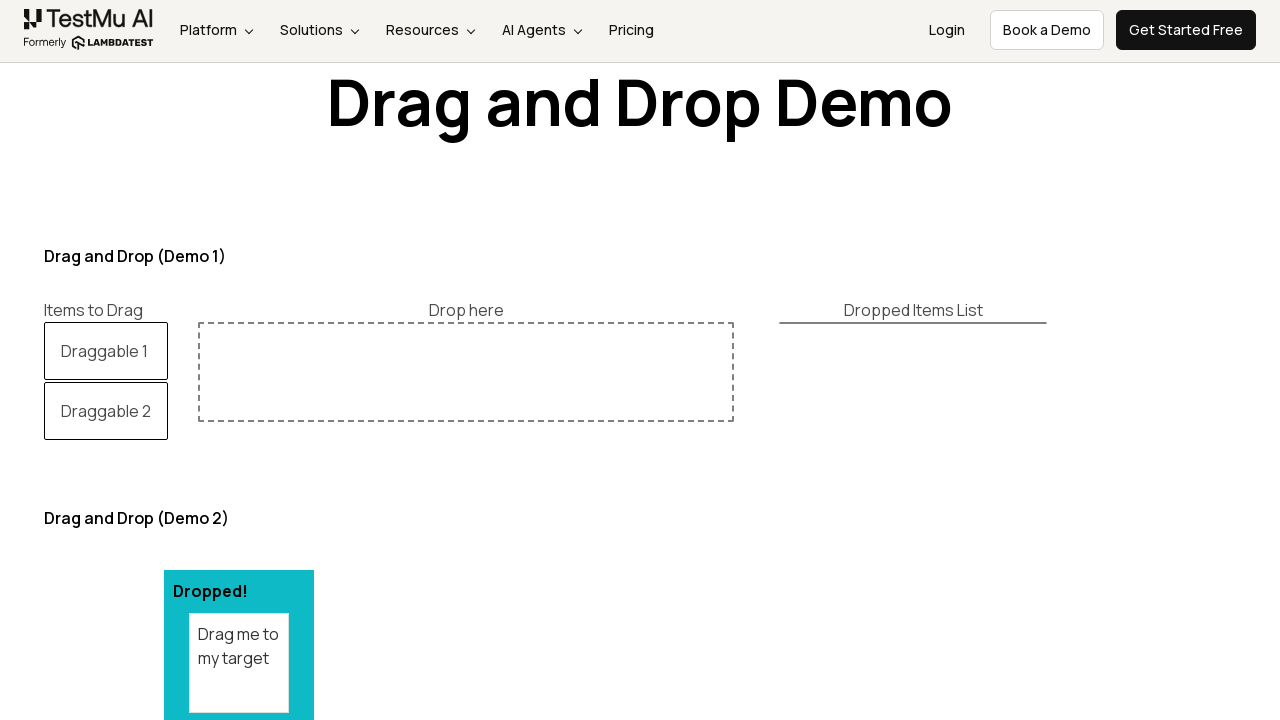

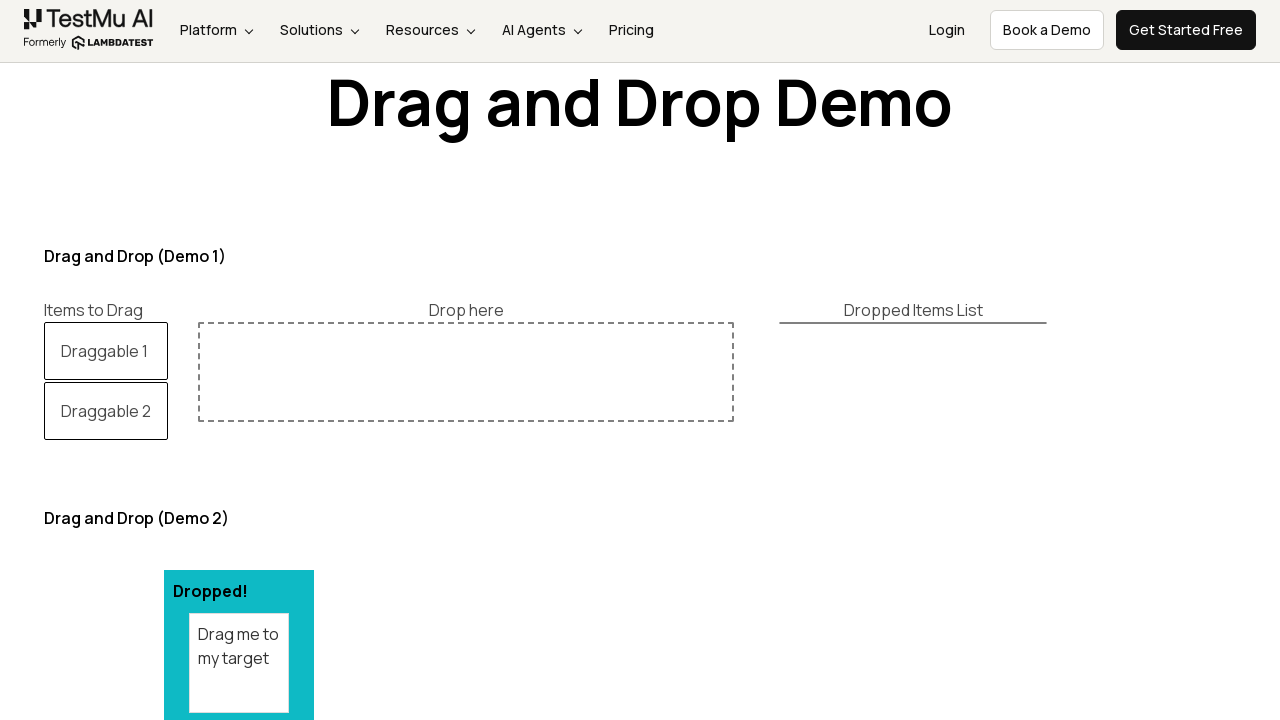